Tests that edits are saved when the edit field loses focus (blur event)

Starting URL: https://demo.playwright.dev/todomvc

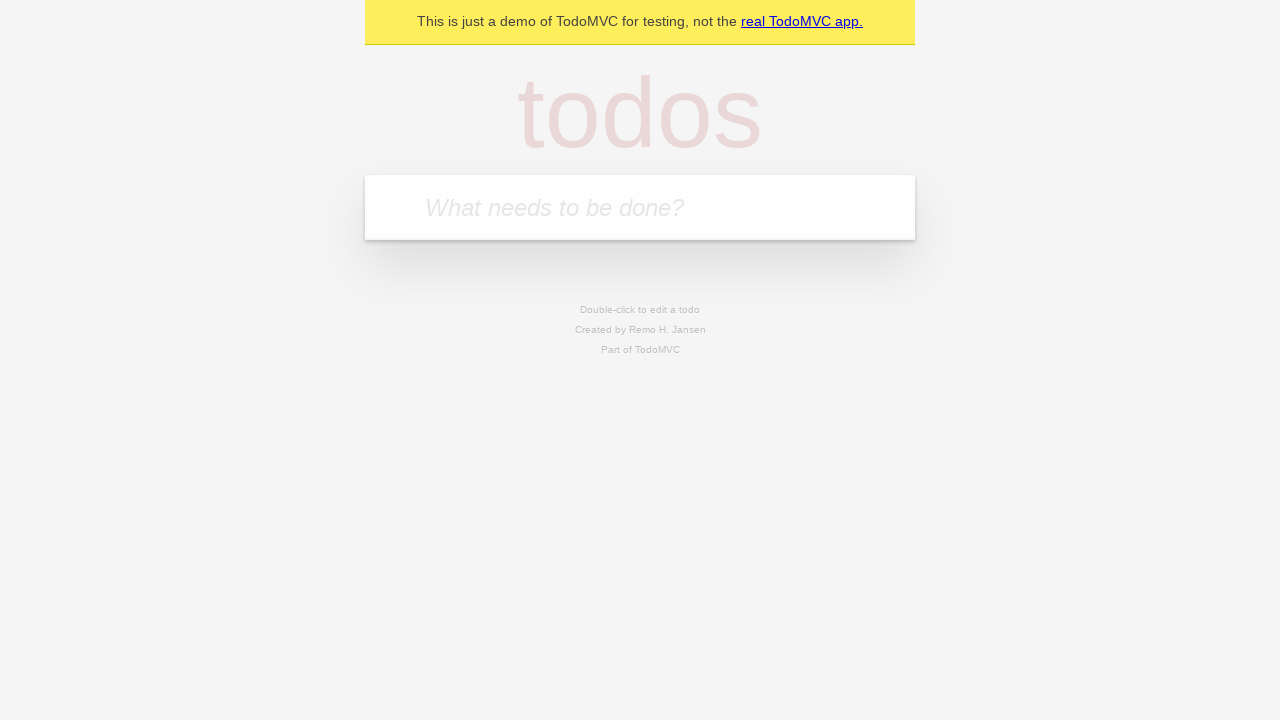

Filled first todo input with 'buy some cheese' on internal:attr=[placeholder="What needs to be done?"i]
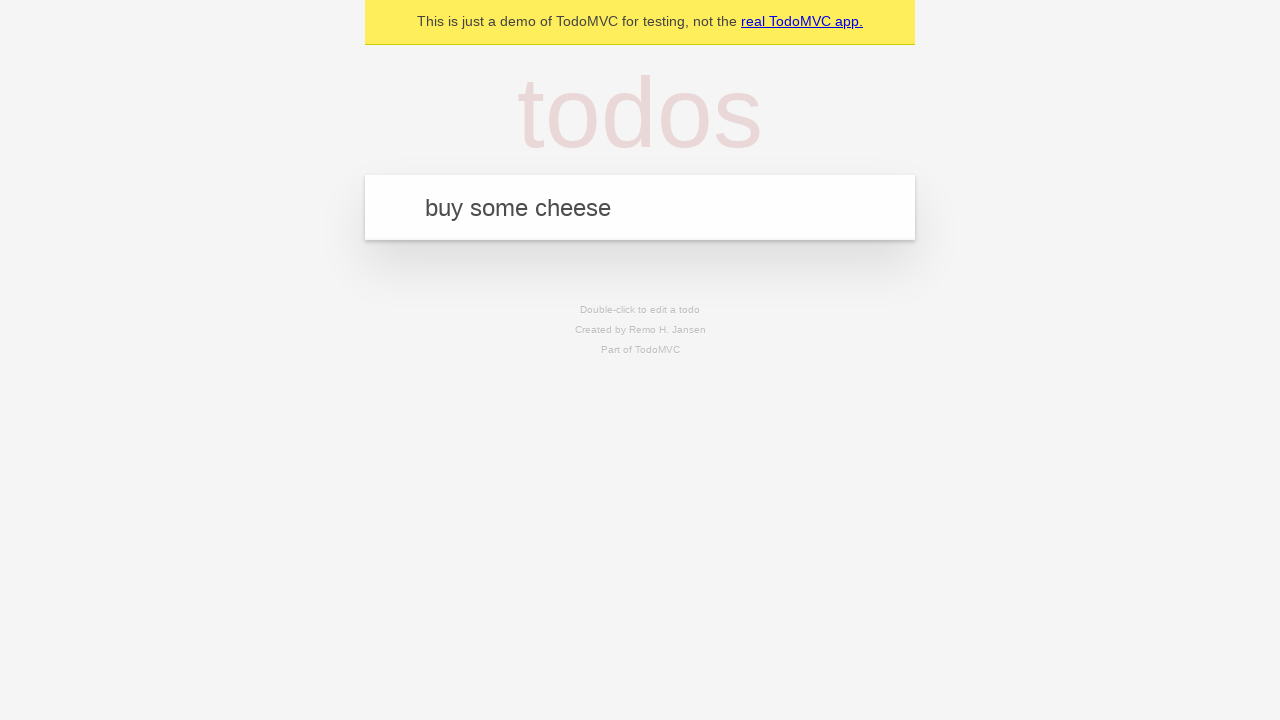

Pressed Enter to create first todo on internal:attr=[placeholder="What needs to be done?"i]
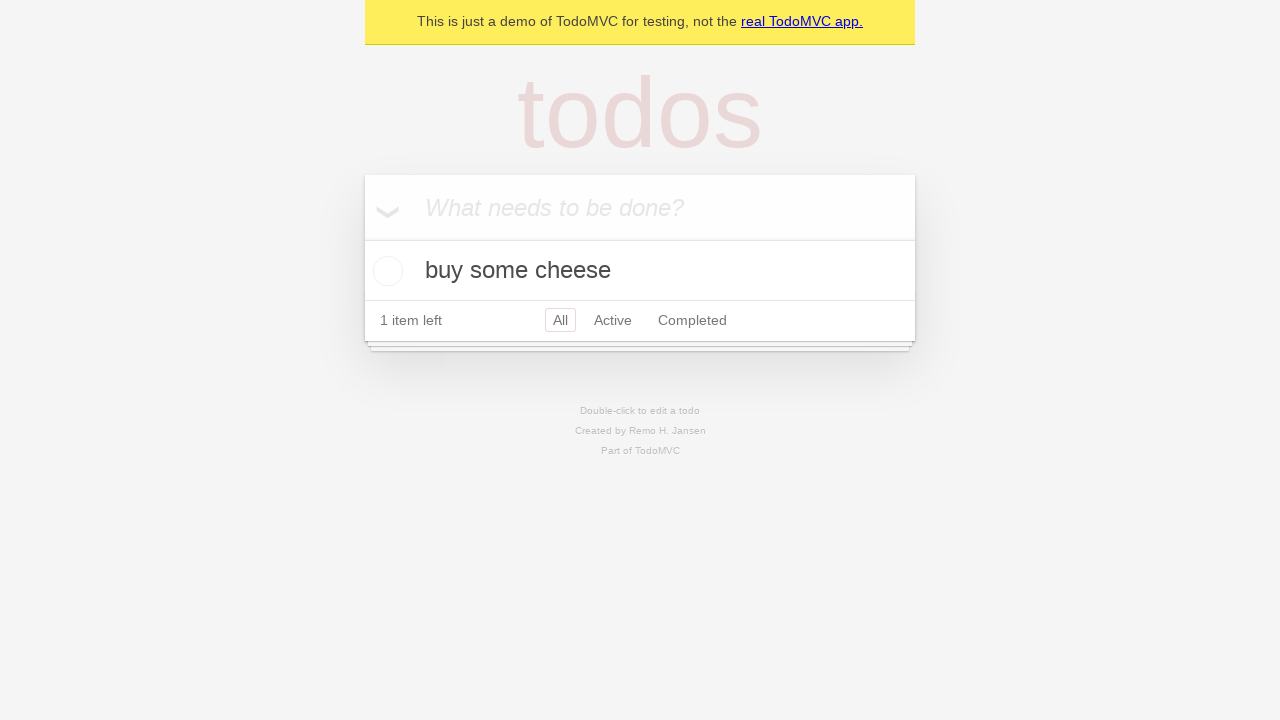

Filled second todo input with 'feed the cat' on internal:attr=[placeholder="What needs to be done?"i]
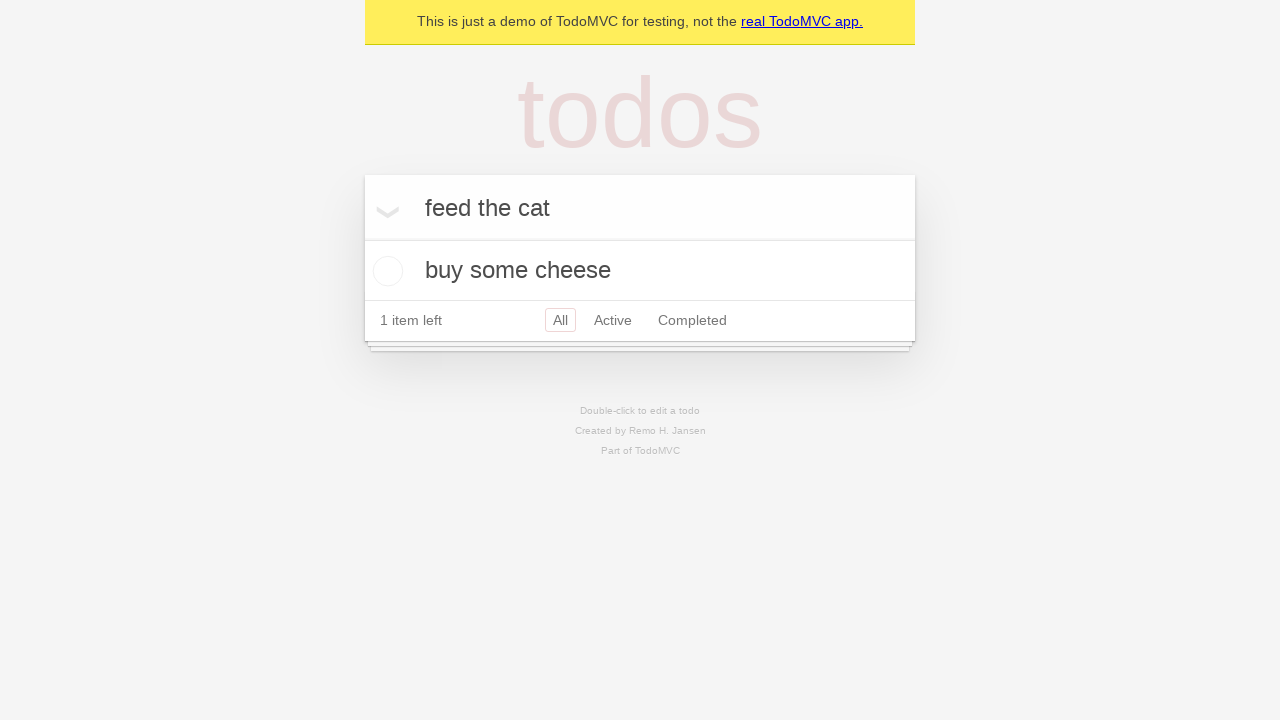

Pressed Enter to create second todo on internal:attr=[placeholder="What needs to be done?"i]
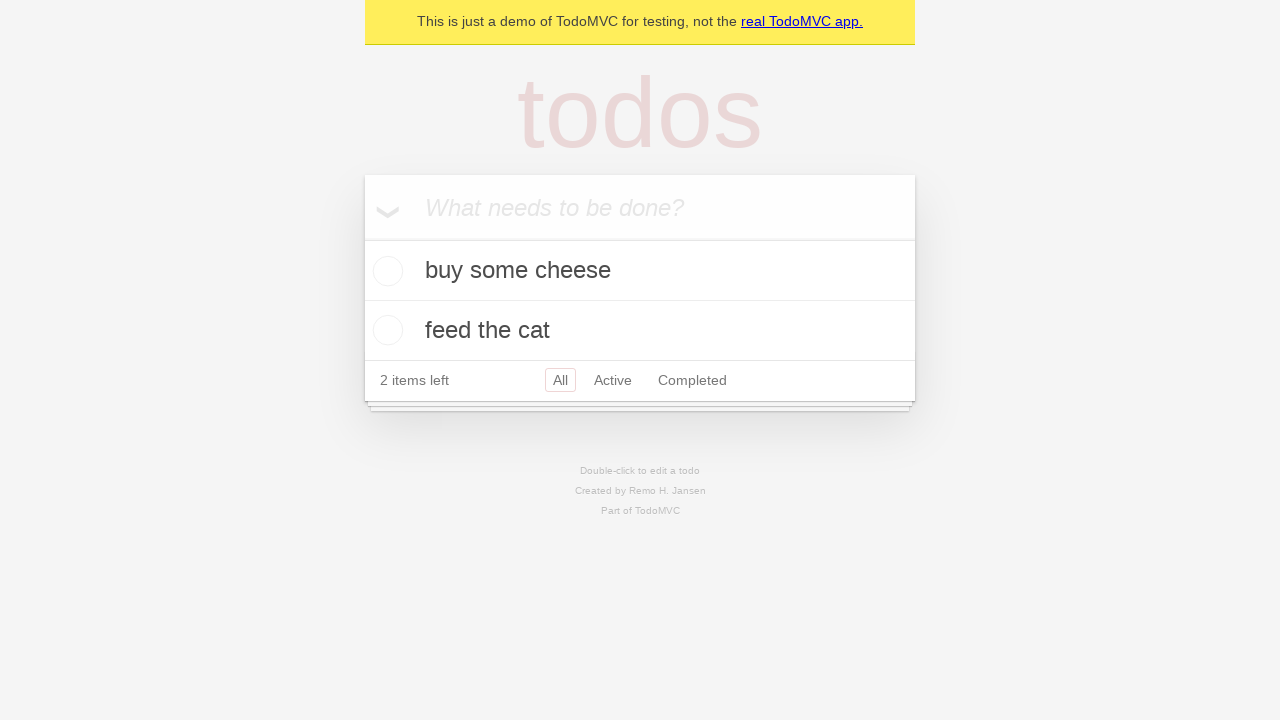

Filled third todo input with 'book a doctors appointment' on internal:attr=[placeholder="What needs to be done?"i]
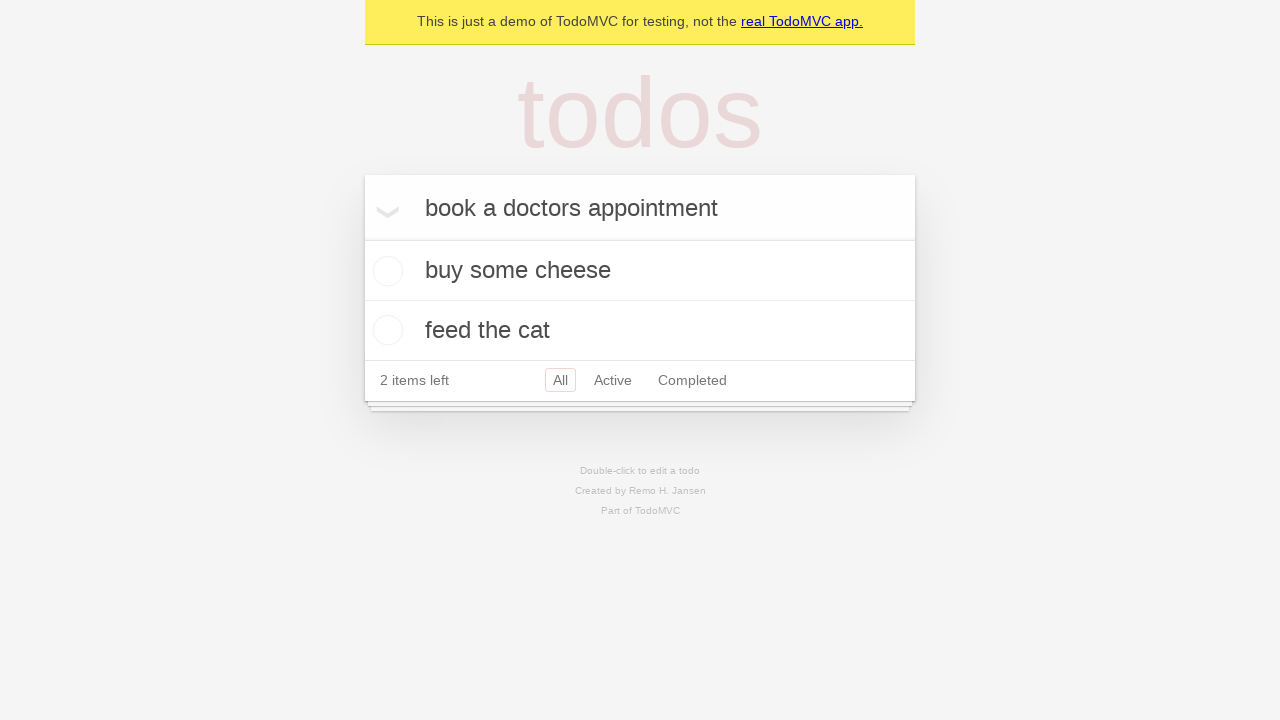

Pressed Enter to create third todo on internal:attr=[placeholder="What needs to be done?"i]
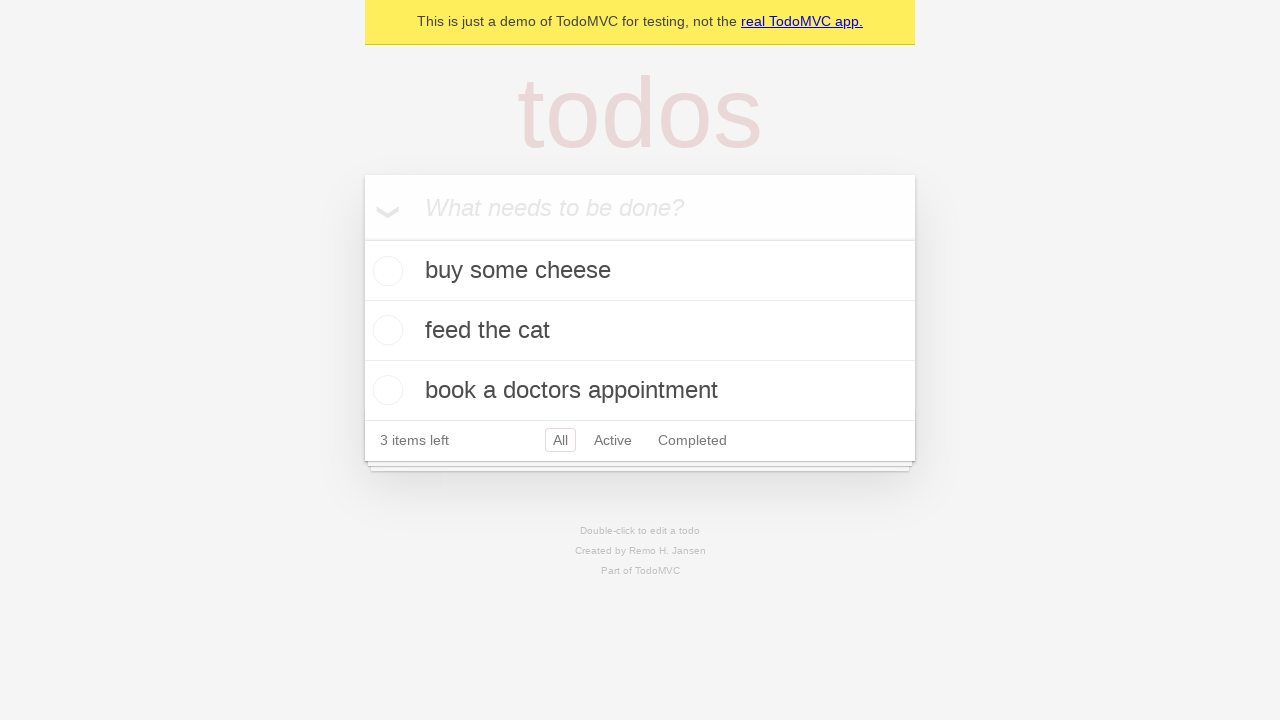

Double-clicked second todo to enter edit mode at (640, 331) on [data-testid='todo-item'] >> nth=1
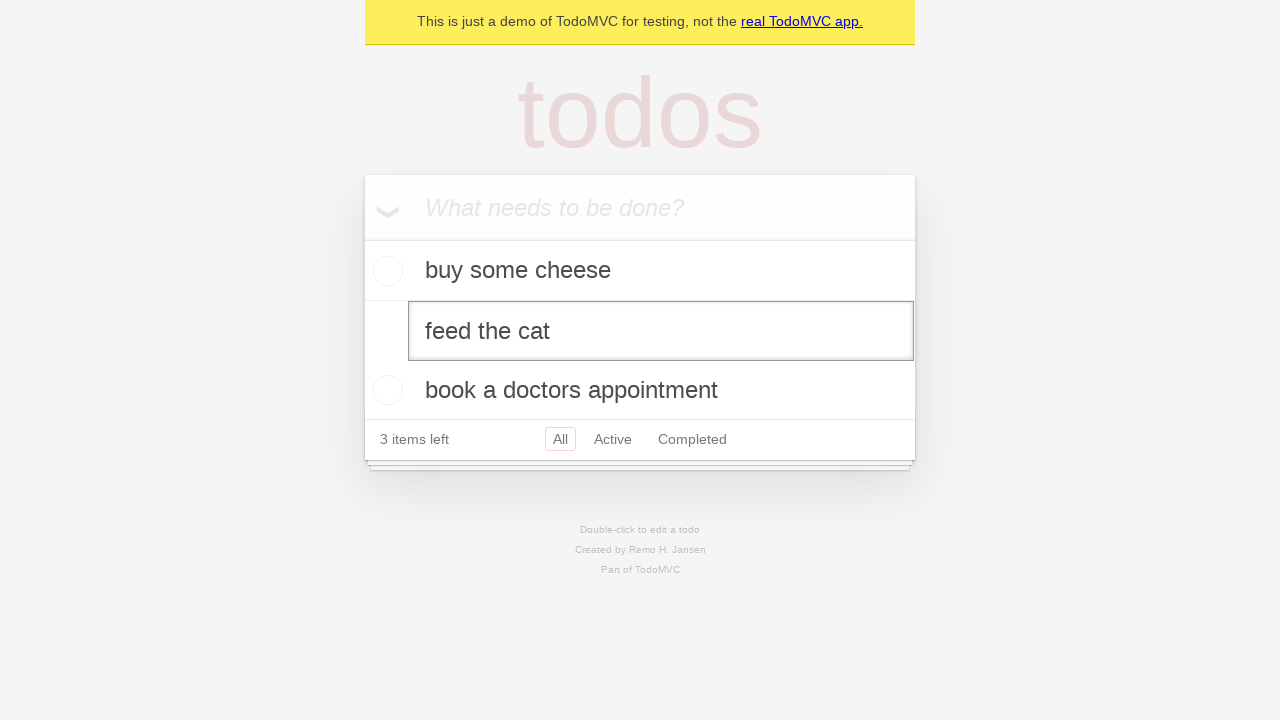

Filled edit field with new text 'buy some sausages' on [data-testid='todo-item'] >> nth=1 >> internal:role=textbox[name="Edit"i]
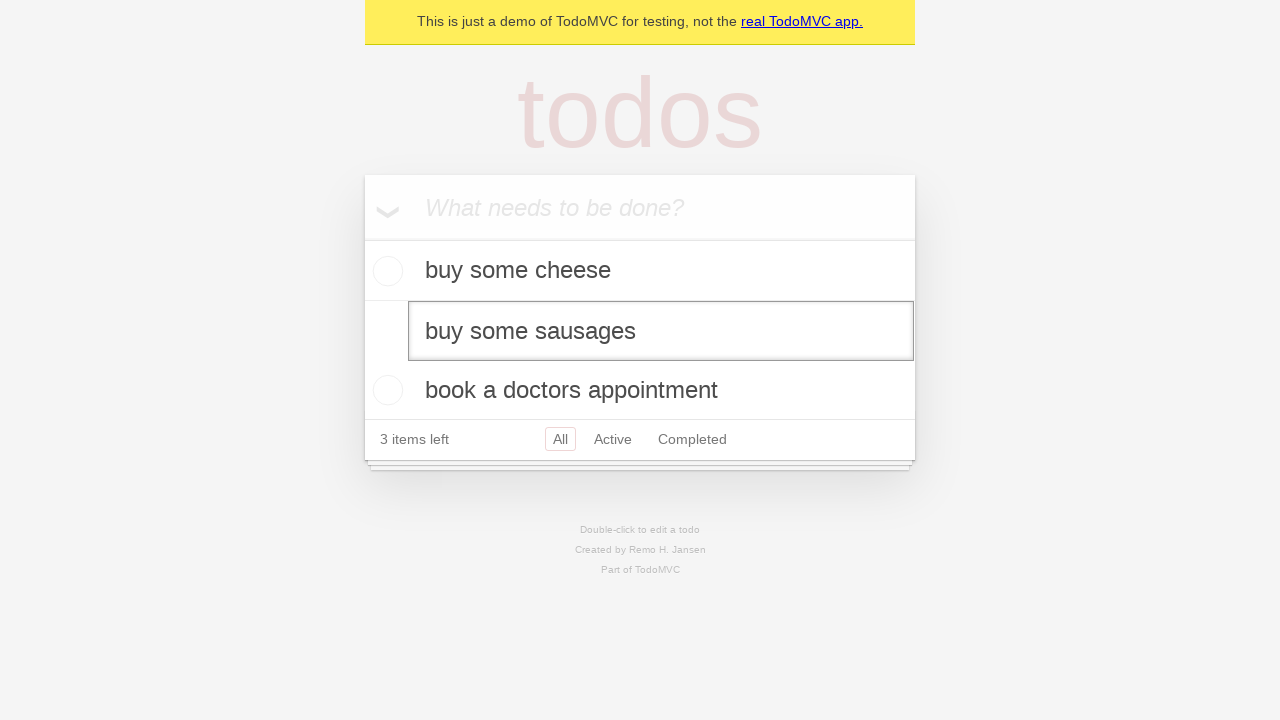

Dispatched blur event to save edited todo
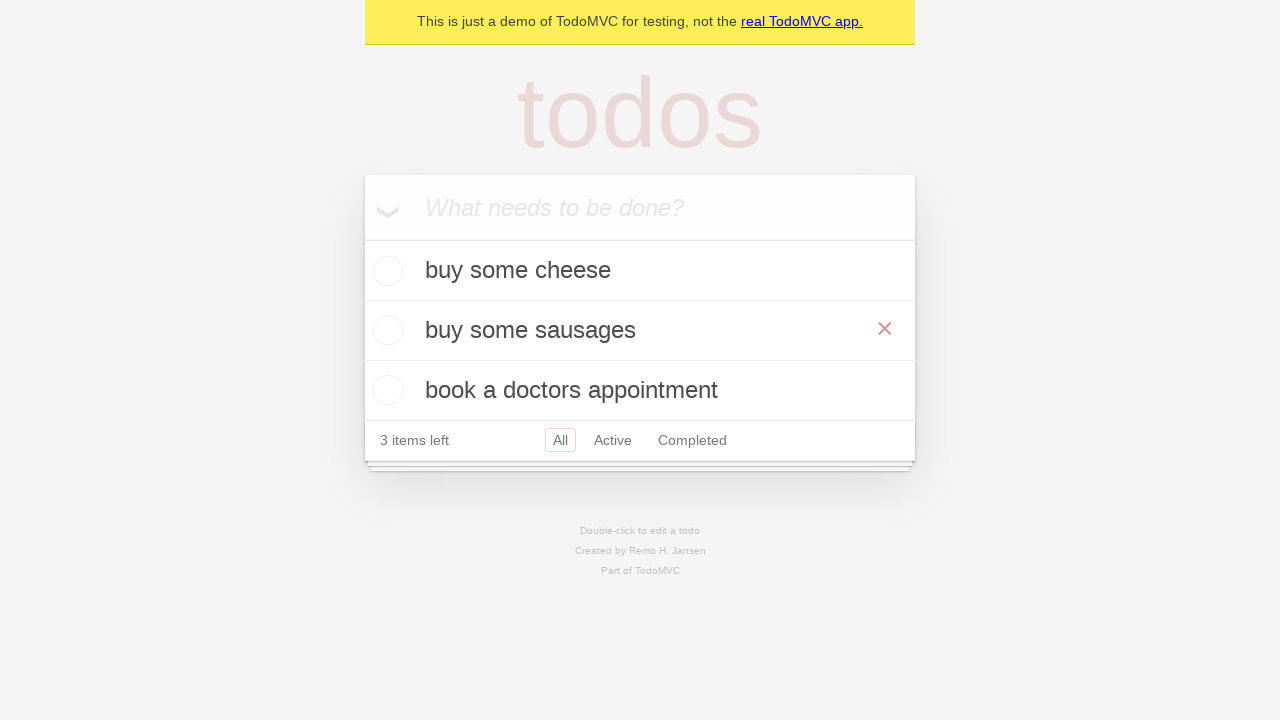

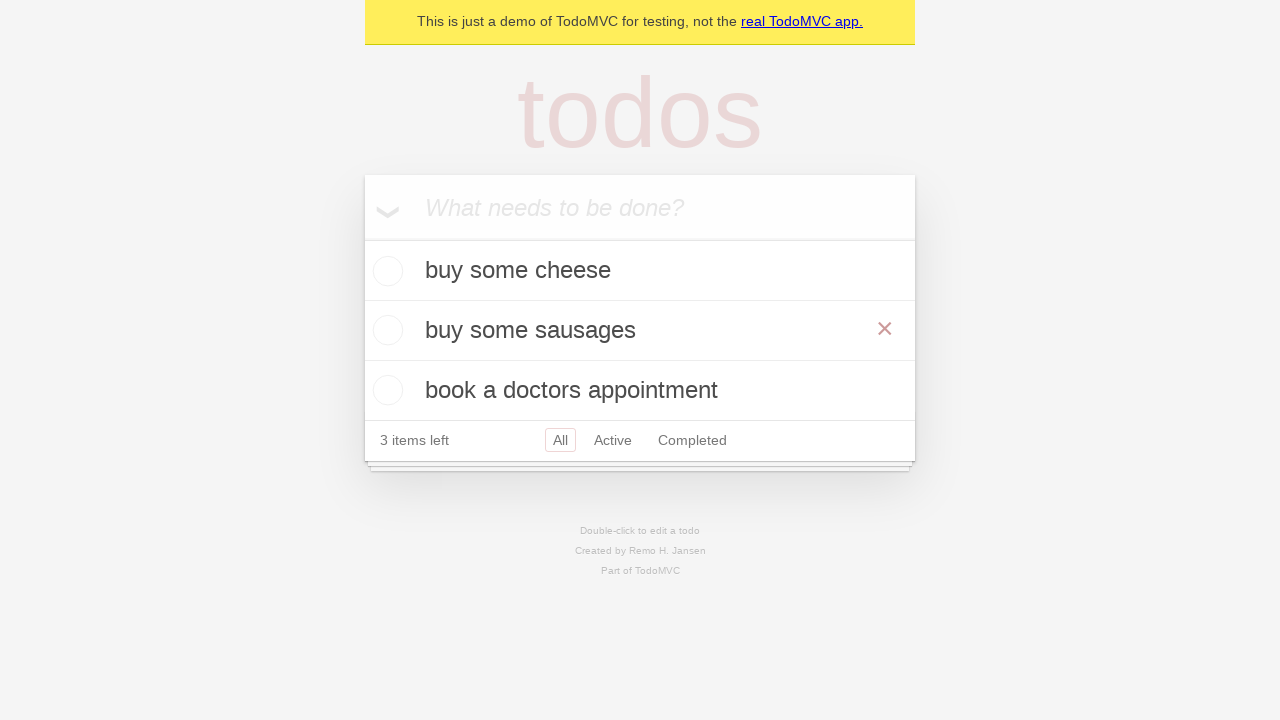